Navigates to a test automation practice blog and clicks on a pagination element

Starting URL: https://testautomationpractice.blogspot.com/

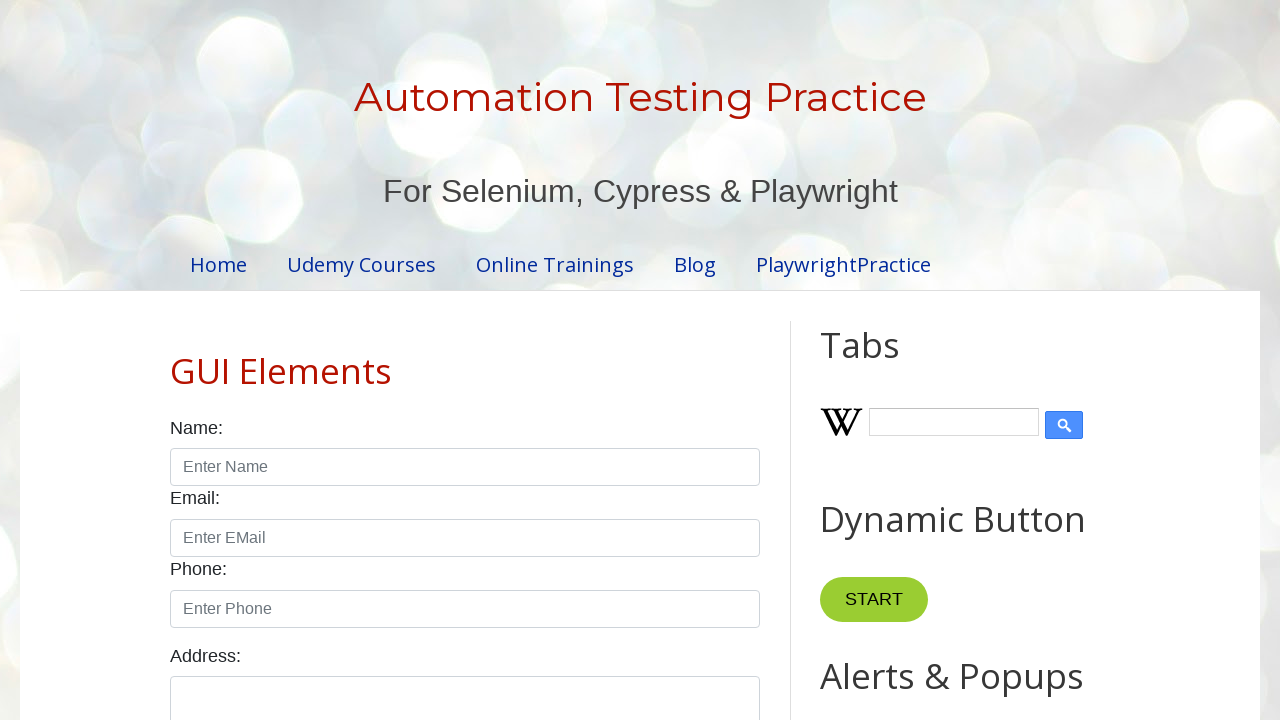

Navigated to test automation practice blog
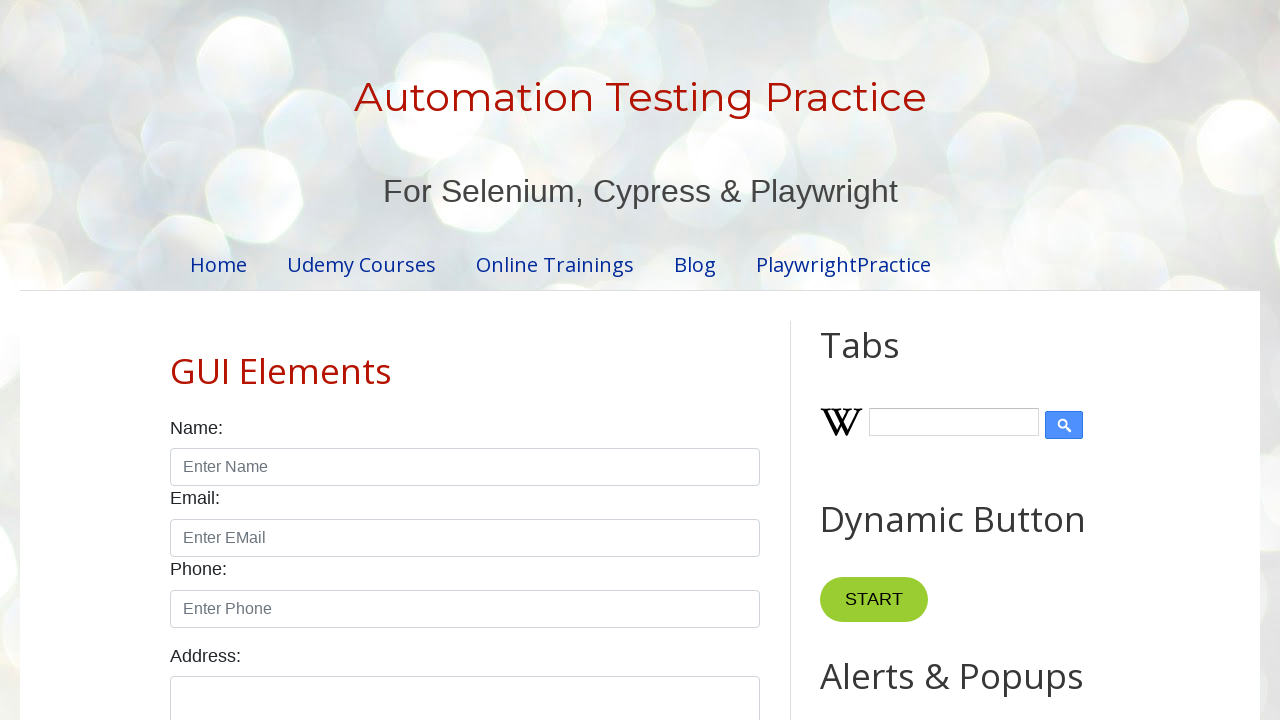

Clicked on pagination element (page 4) at (534, 361) on xpath=//ul[@id='pagination']/child::li[4]
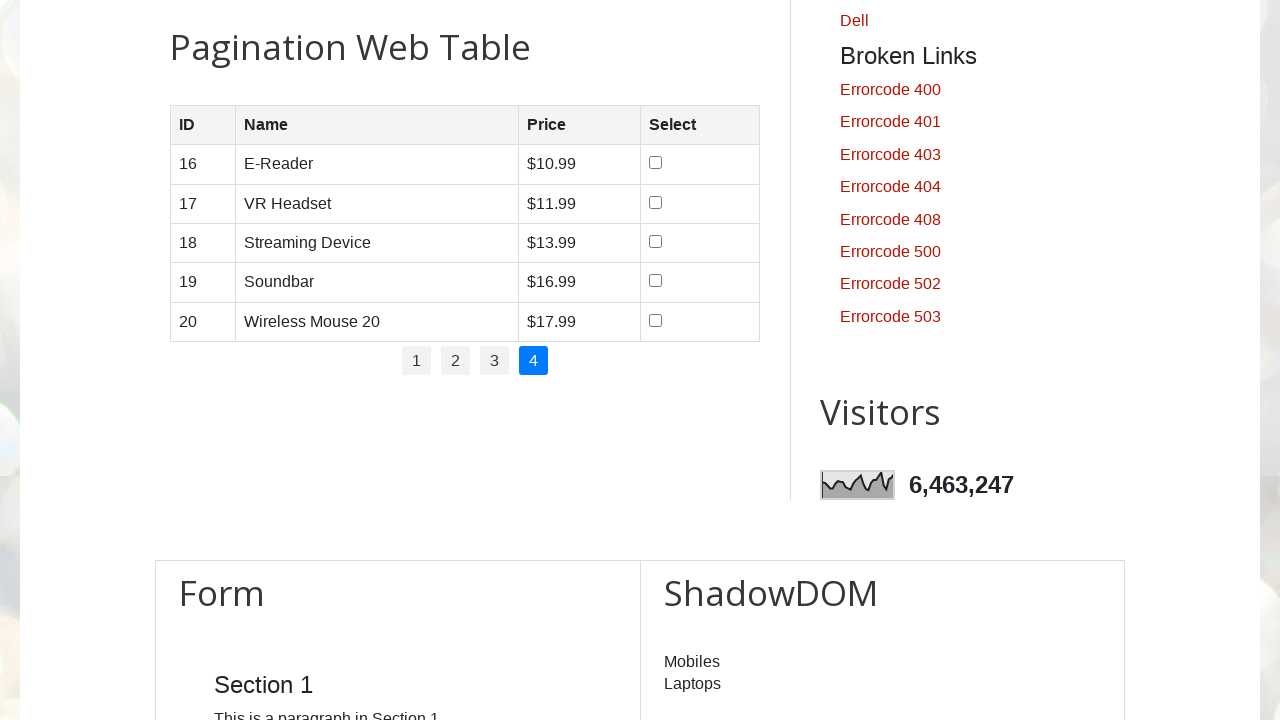

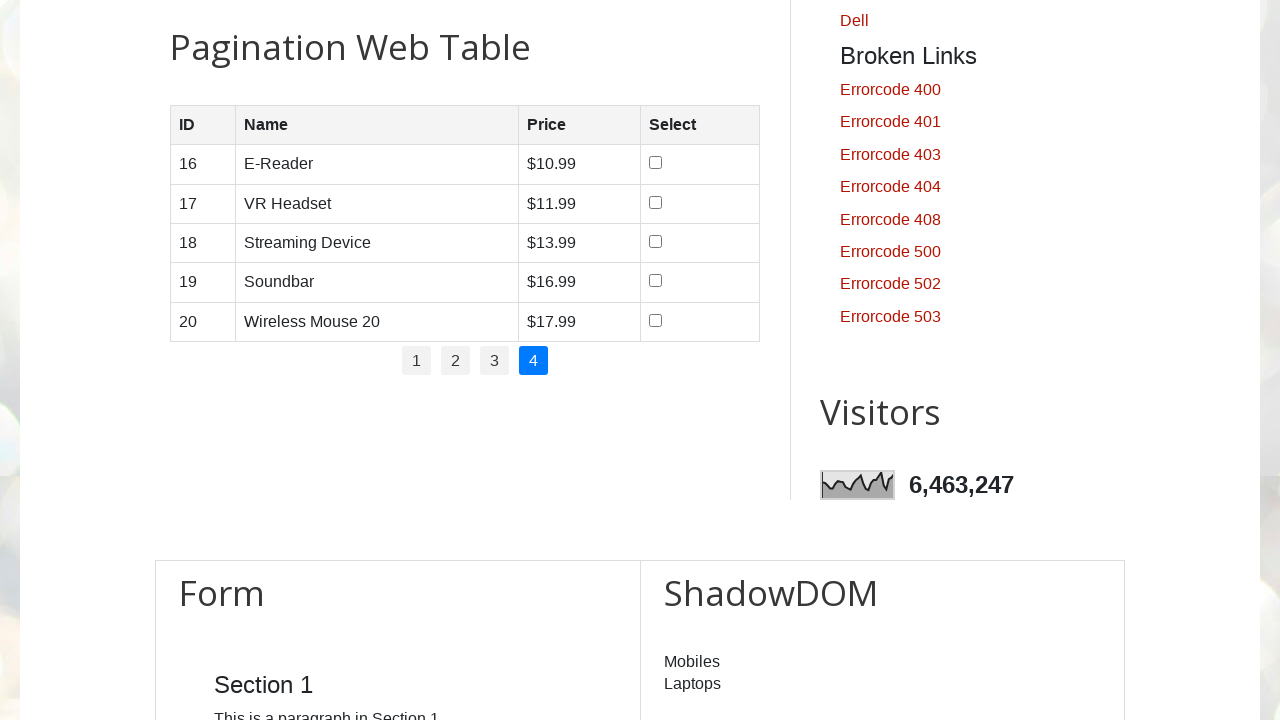